Tests handling of simple JavaScript alert dialogs by clicking a button that triggers an alert and accepting it.

Starting URL: https://demo.automationtesting.in/Alerts.html

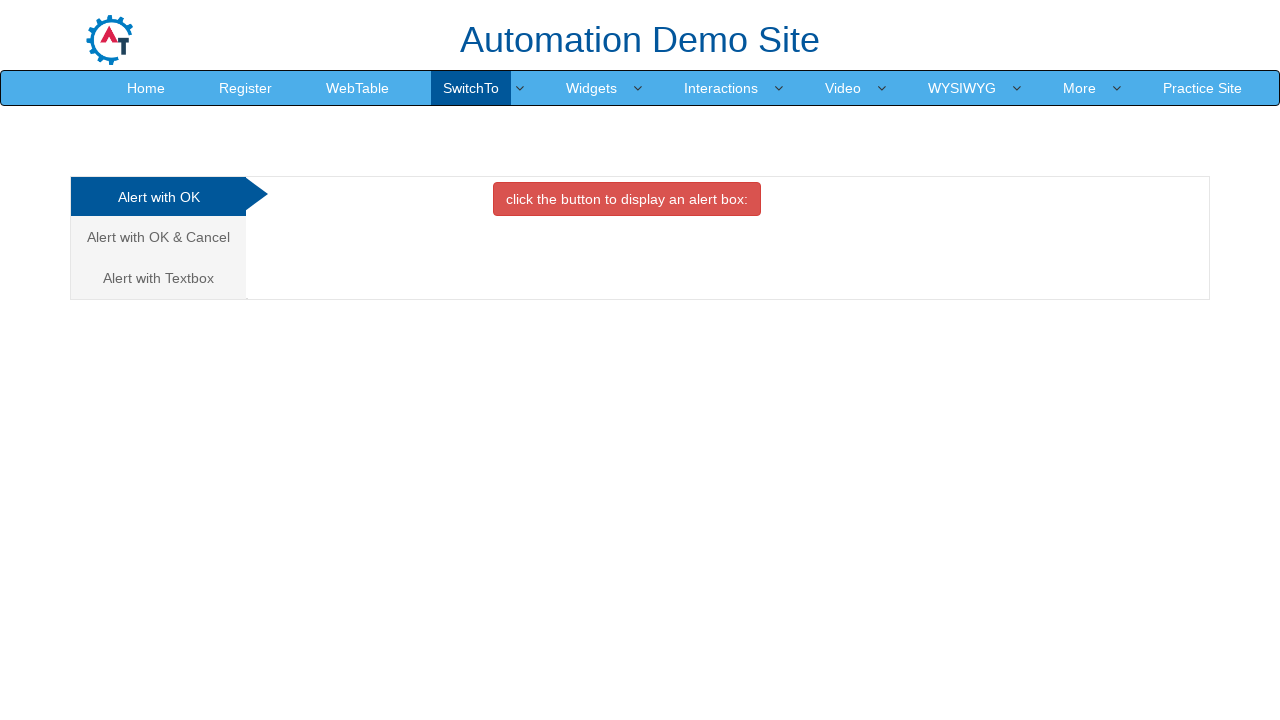

Set up dialog handler to accept alerts
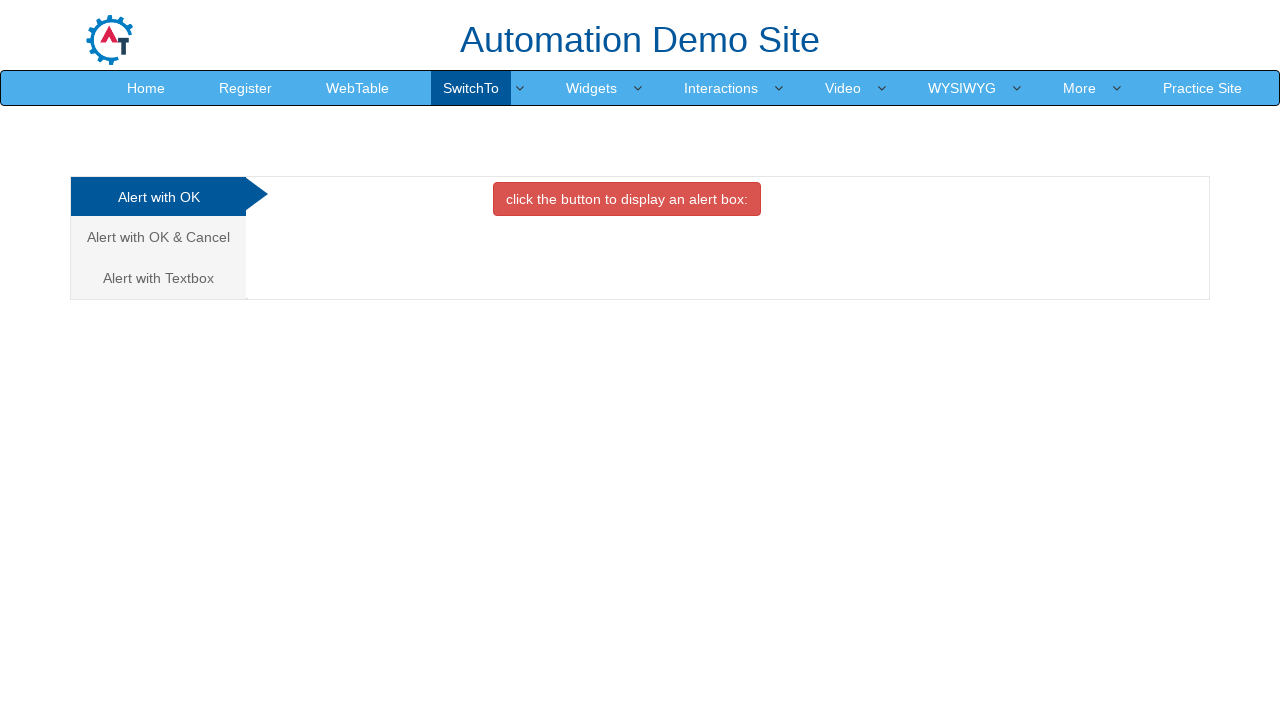

Clicked on the OK Tab link at (158, 197) on xpath=//a[@href="#OKTab"]
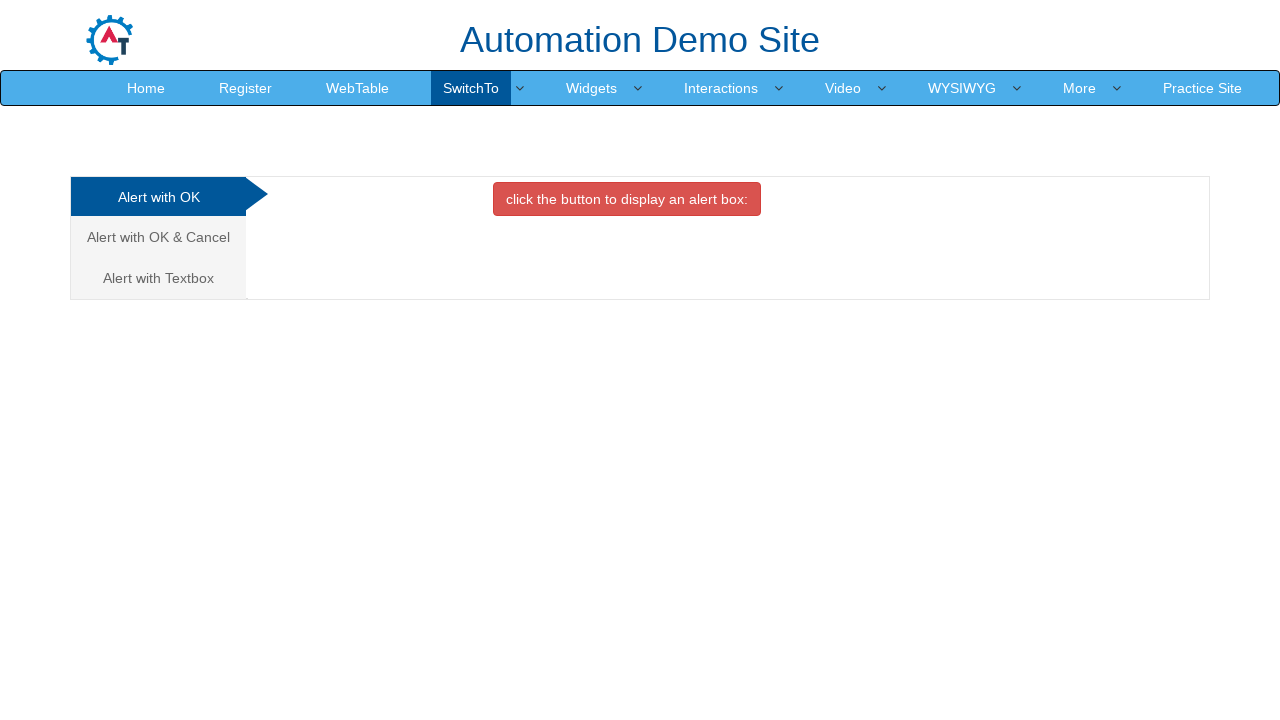

Clicked the button that triggers the JavaScript alert at (627, 199) on xpath=//button[@class="btn btn-danger"]
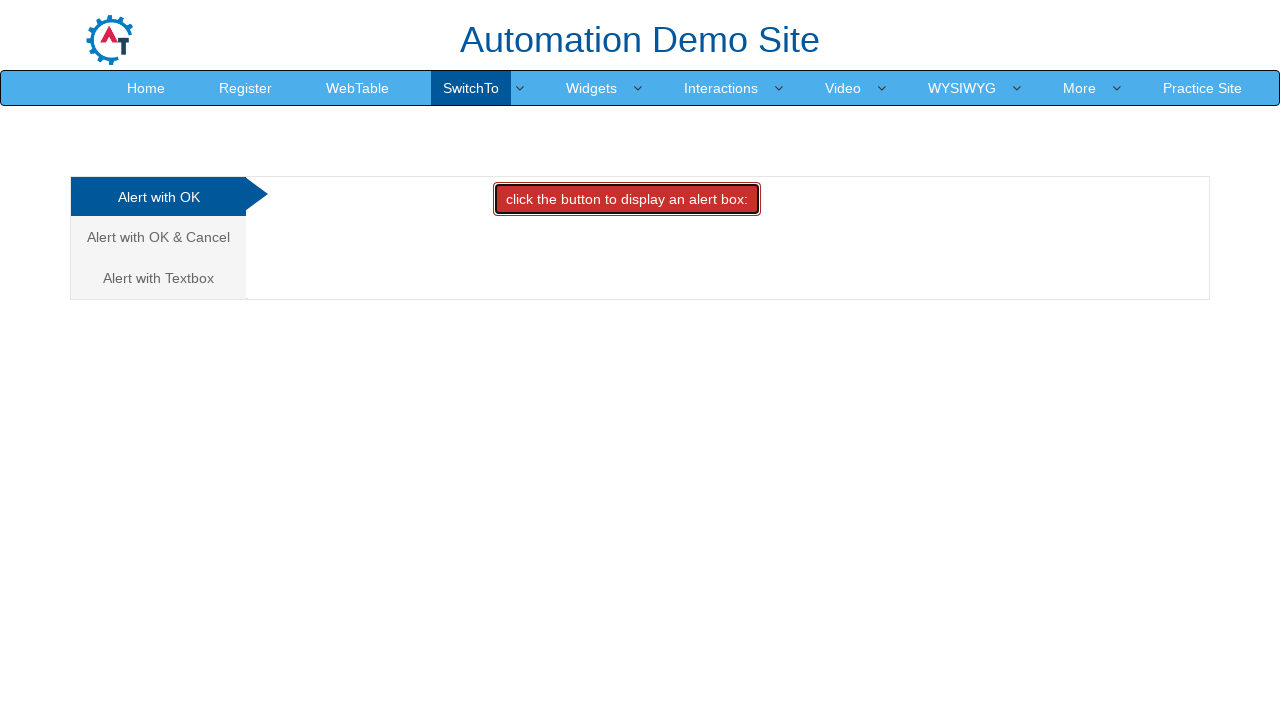

Waited for alert to be processed
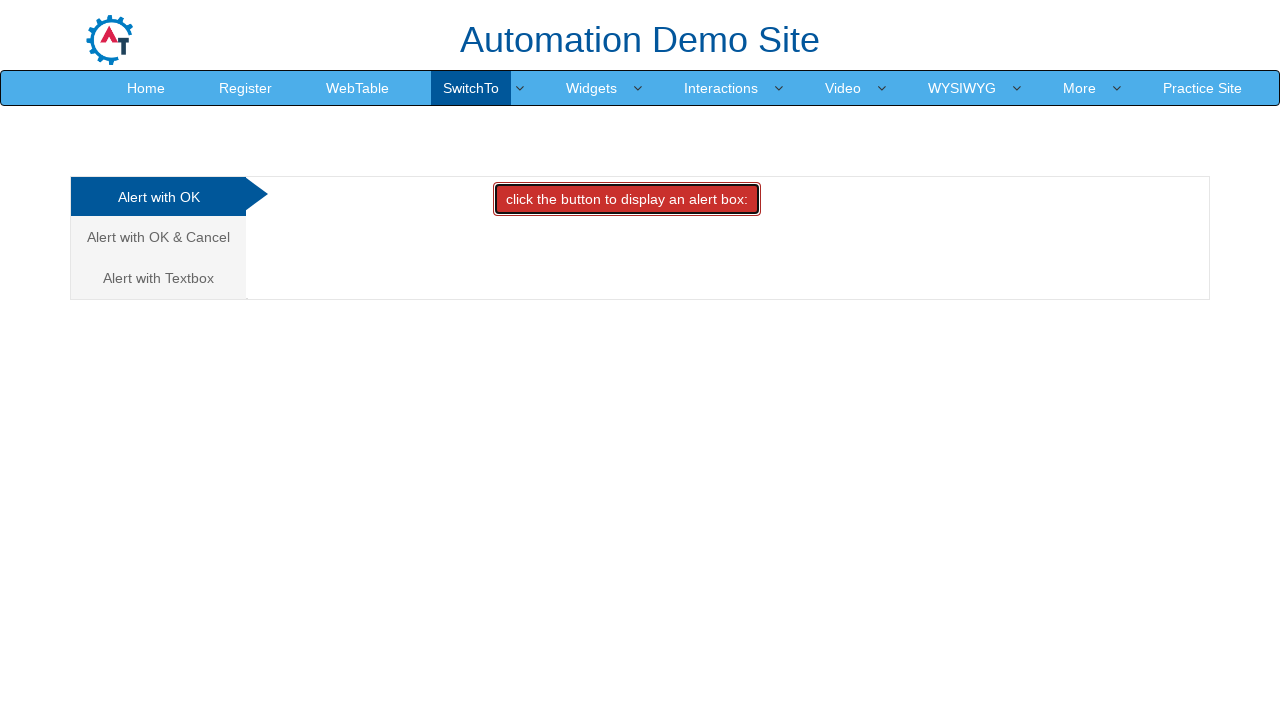

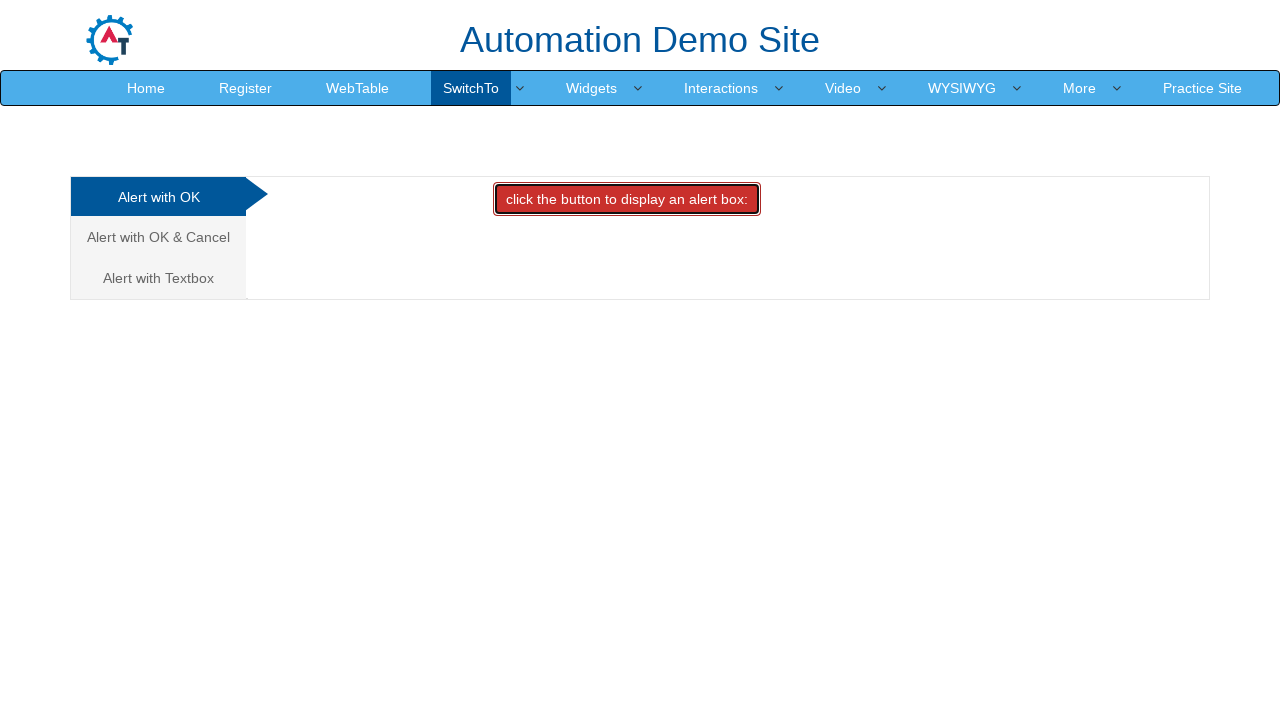